Tests alert functionality by entering a name in a text field and clicking an alert button

Starting URL: https://rahulshettyacademy.com/AutomationPractice/

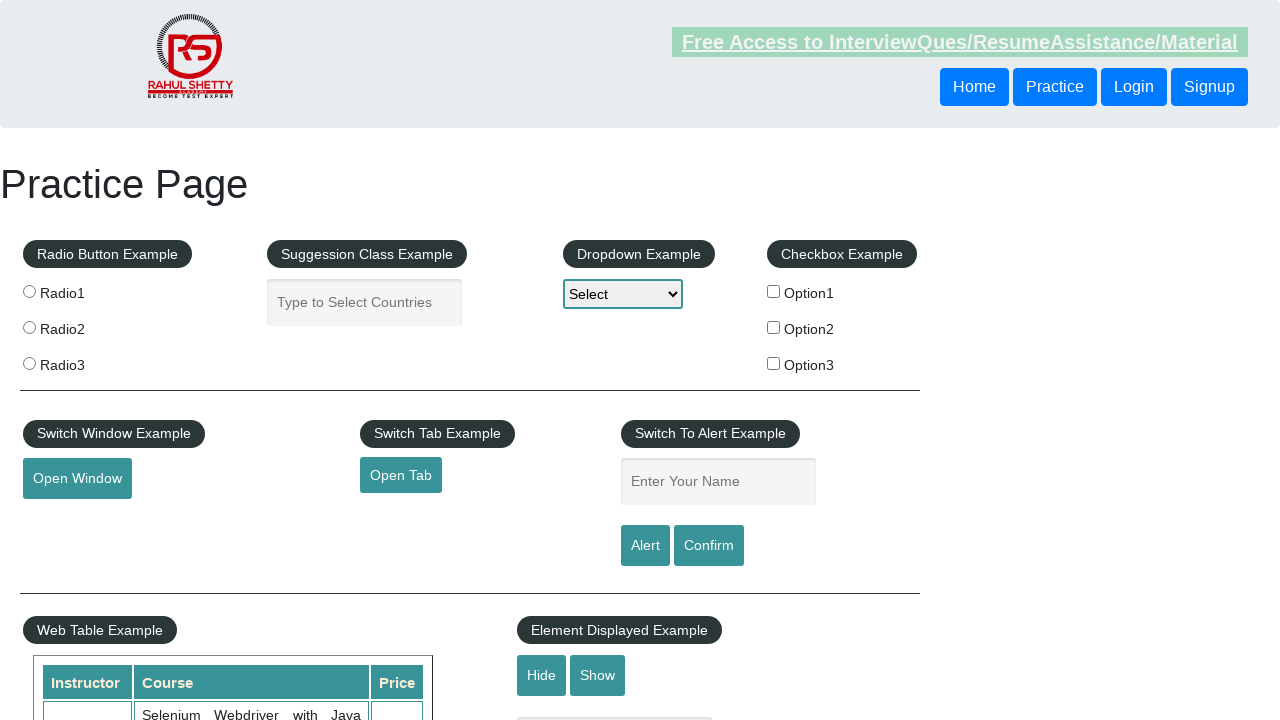

Navigated to AutomationPractice page
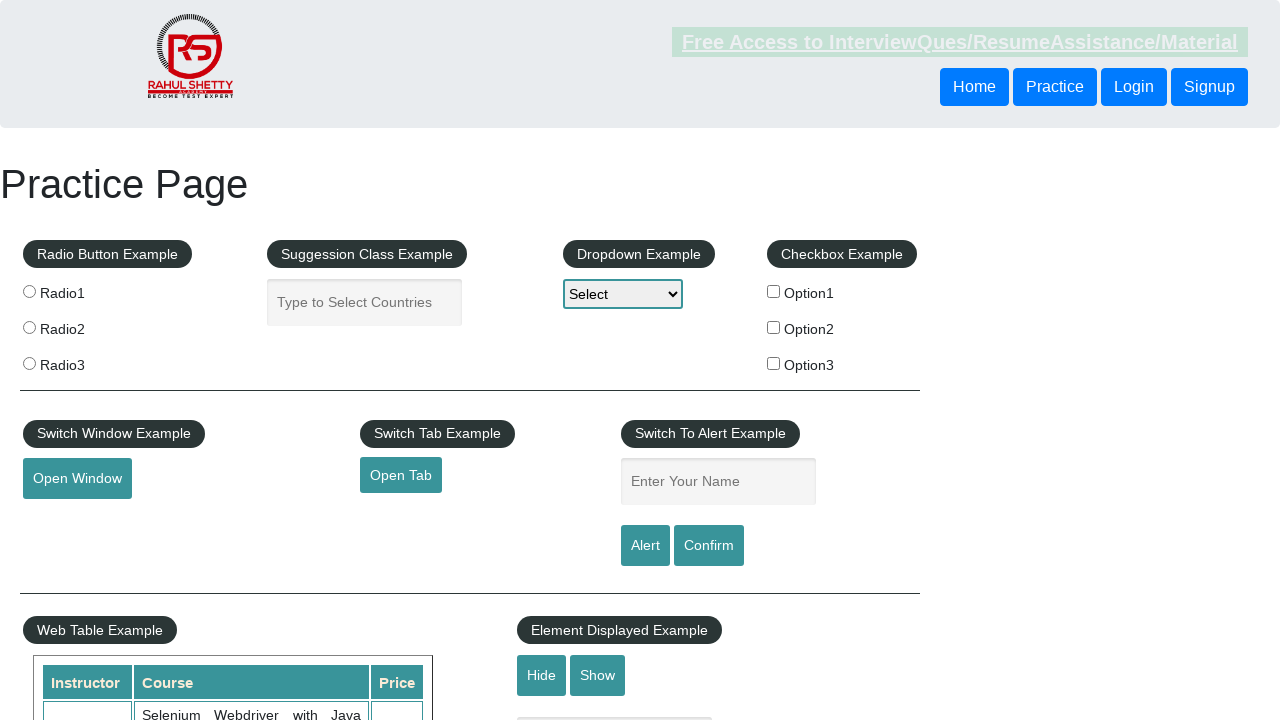

Entered 'Sadique' in the name text field on #name
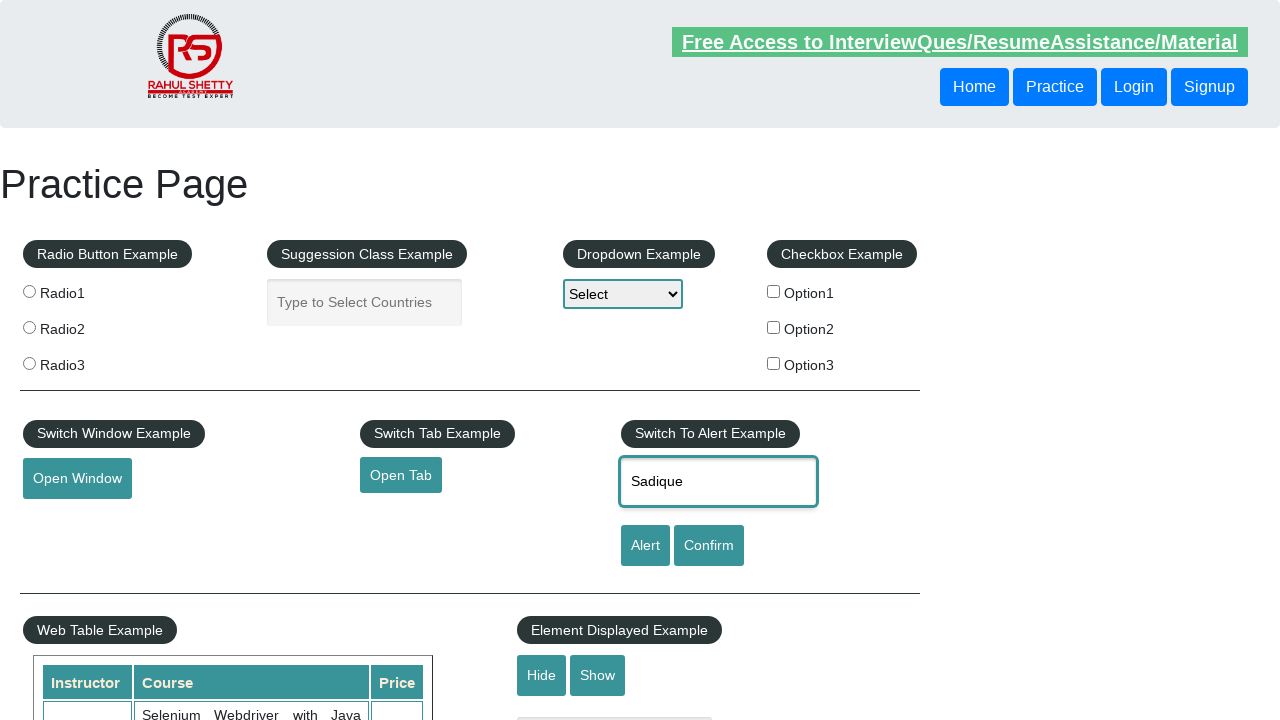

Clicked the alert button at (645, 546) on #alertbtn
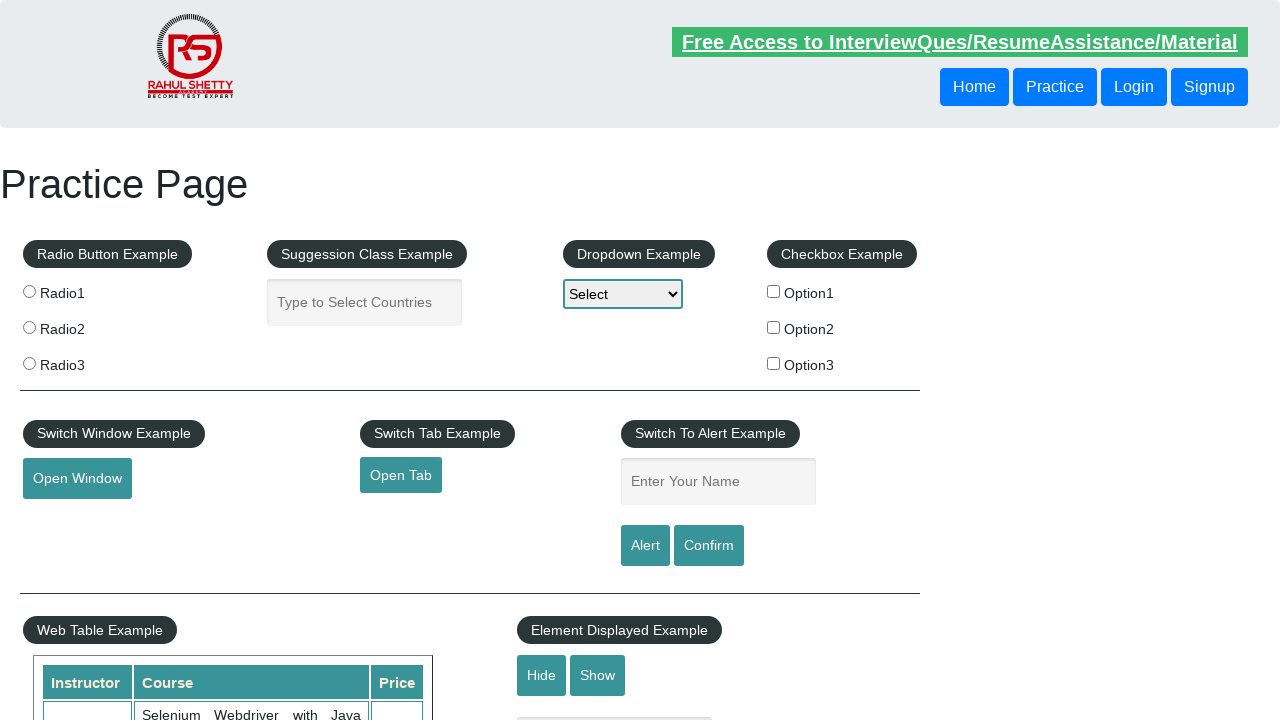

Set up dialog handler to accept alert
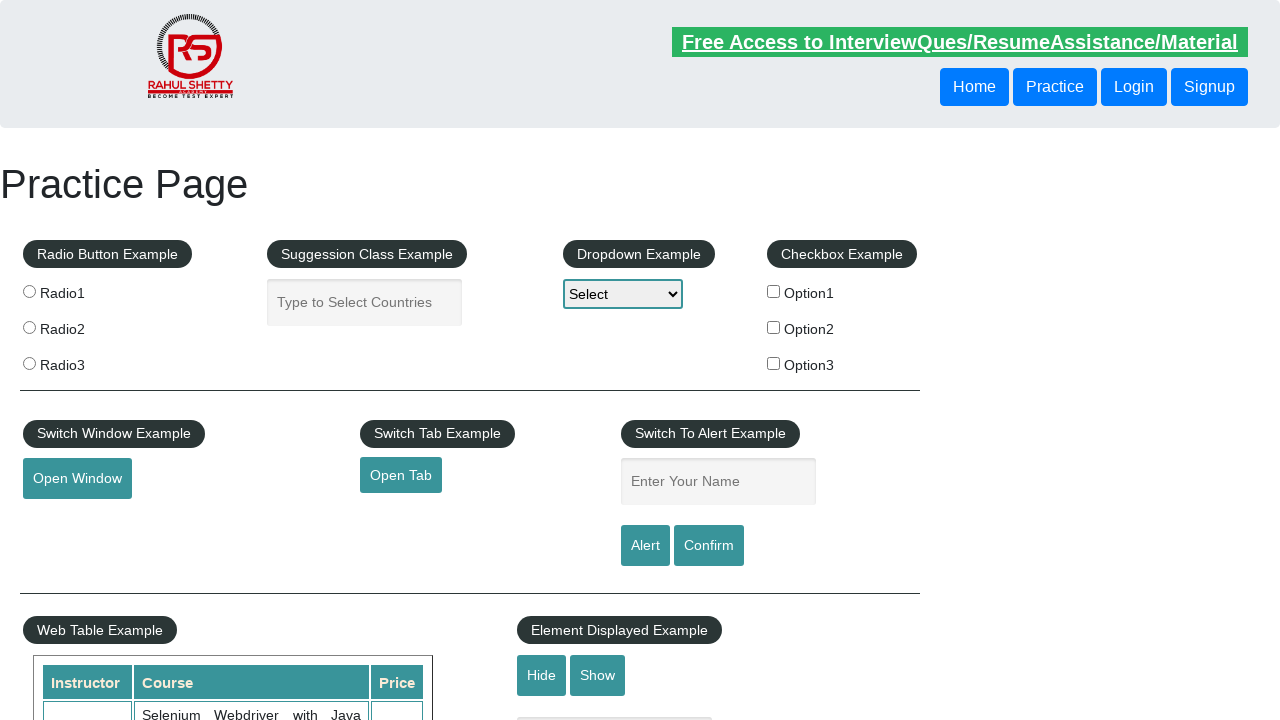

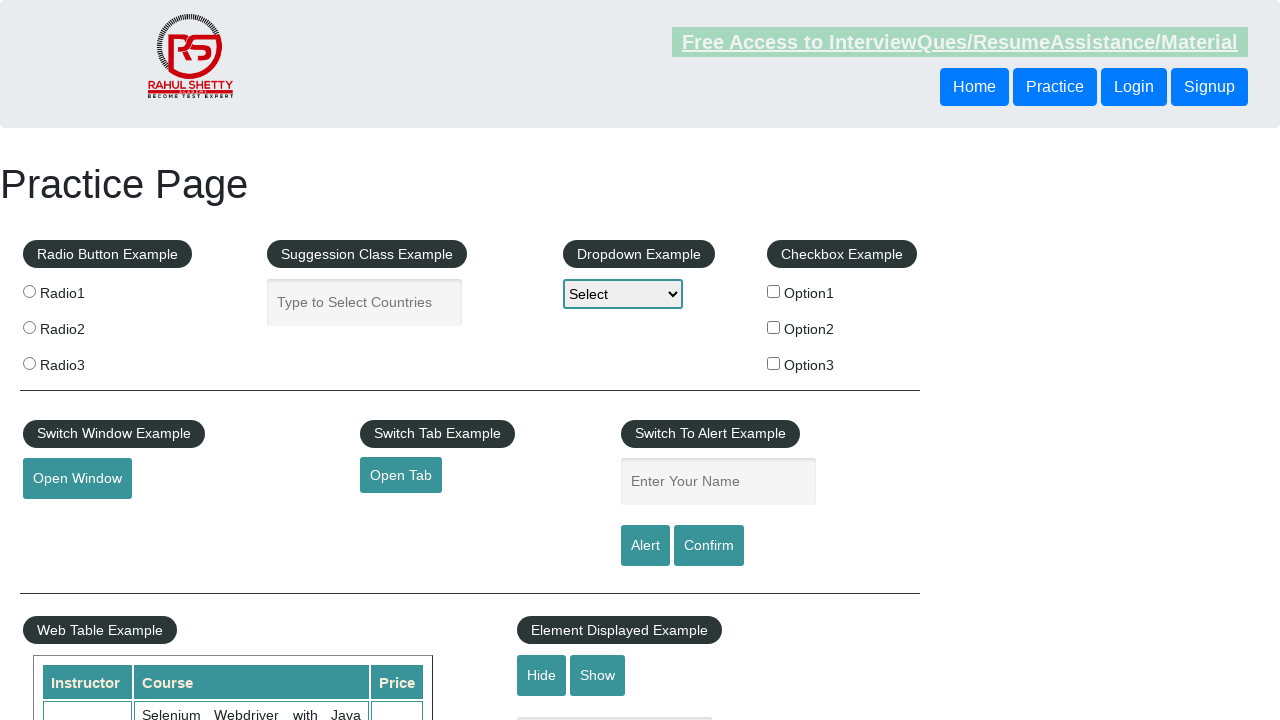